Tests adding a new entry to a web table by filling out a form with first name, last name, email, age, salary, and department fields

Starting URL: https://demoqa.com/webtables

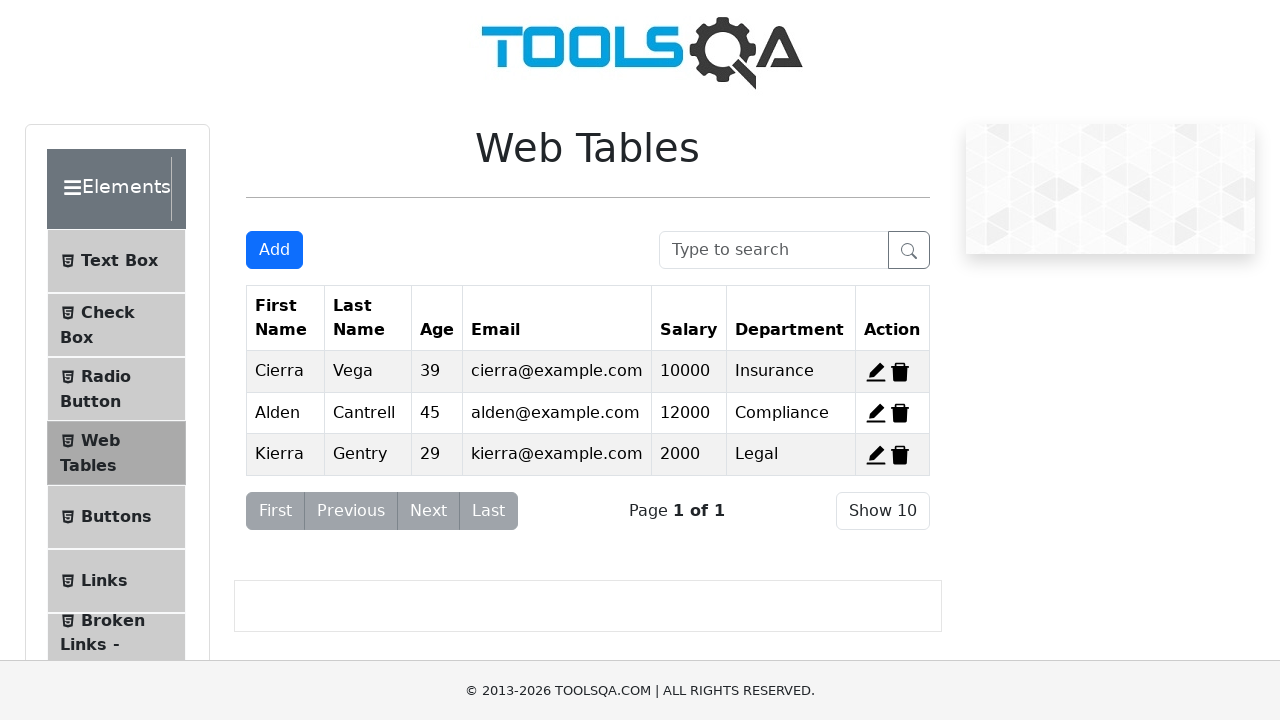

Clicked Add New Record button at (274, 250) on #addNewRecordButton
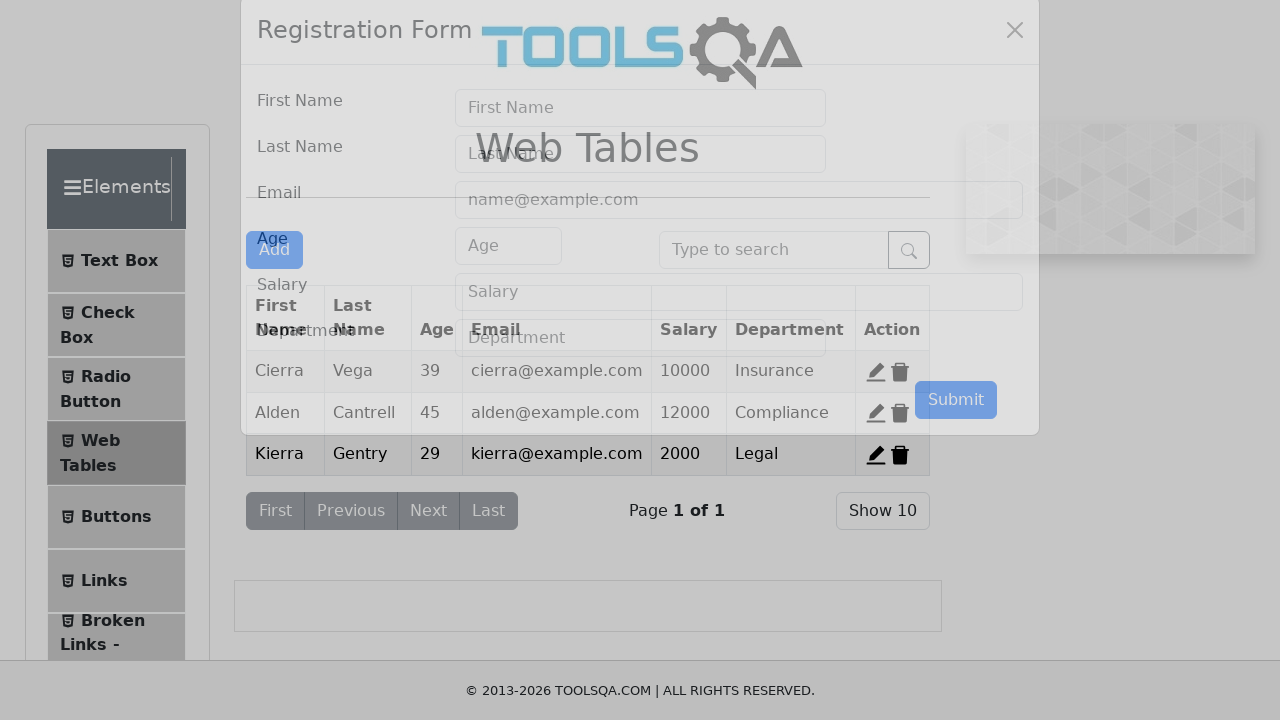

Clicked first name input field at (640, 141) on #firstName
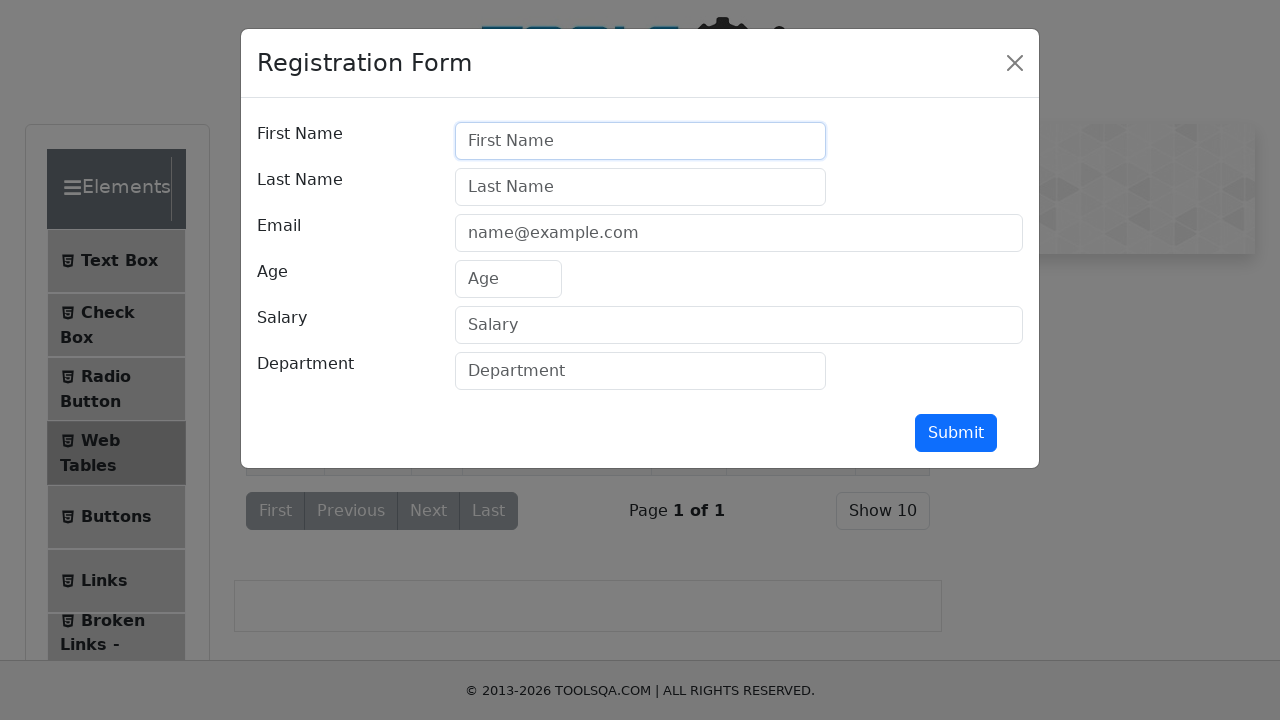

Filled first name with 'Marcus' on #firstName
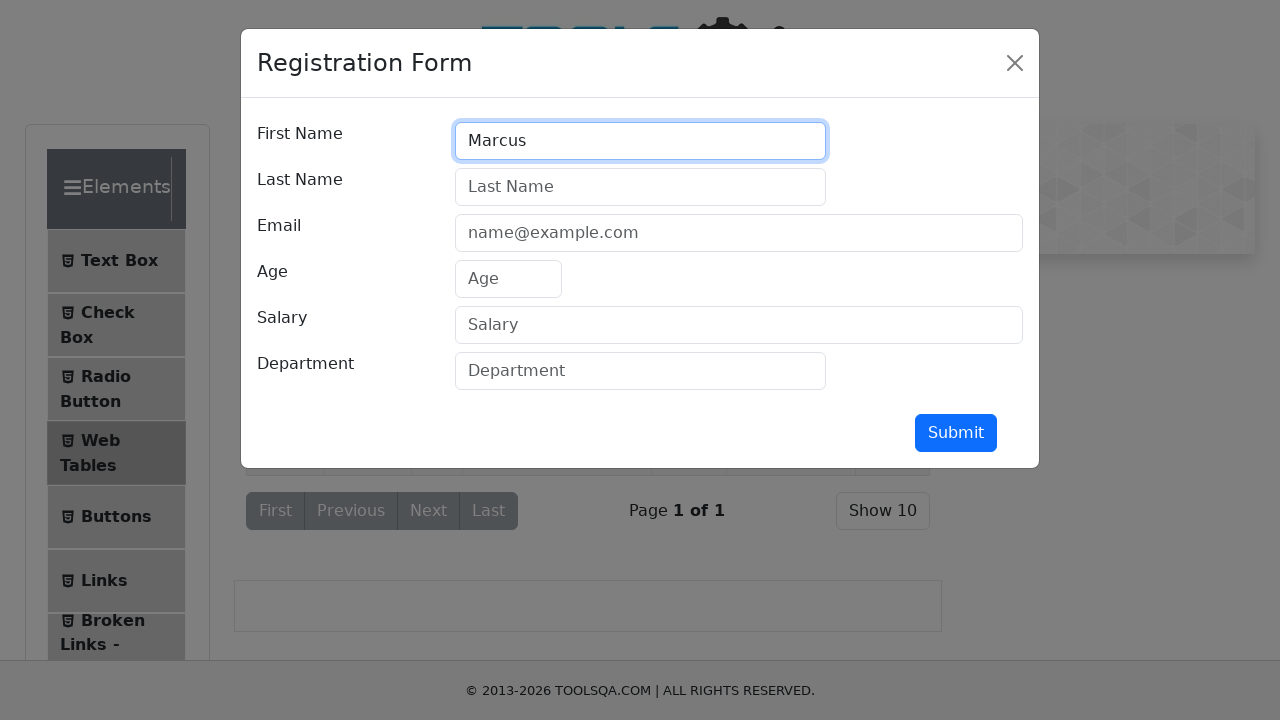

Clicked last name input field at (640, 187) on #lastName
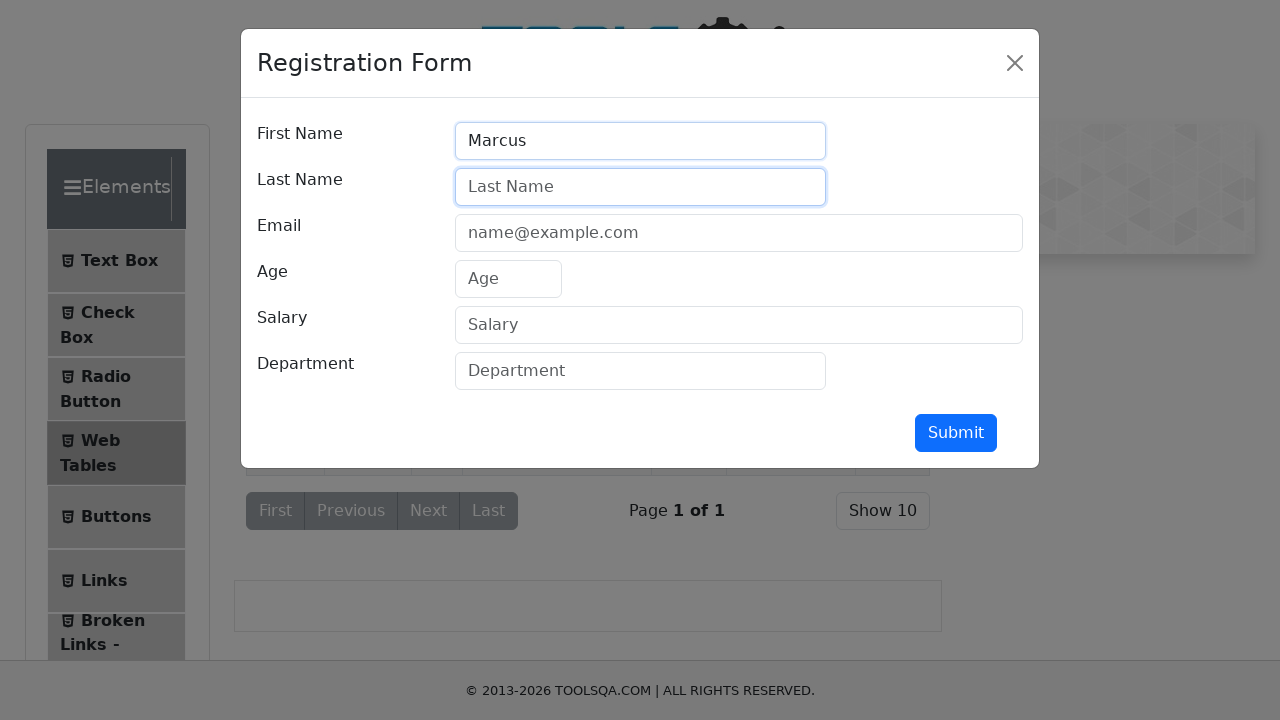

Filled last name with 'Thompson' on #lastName
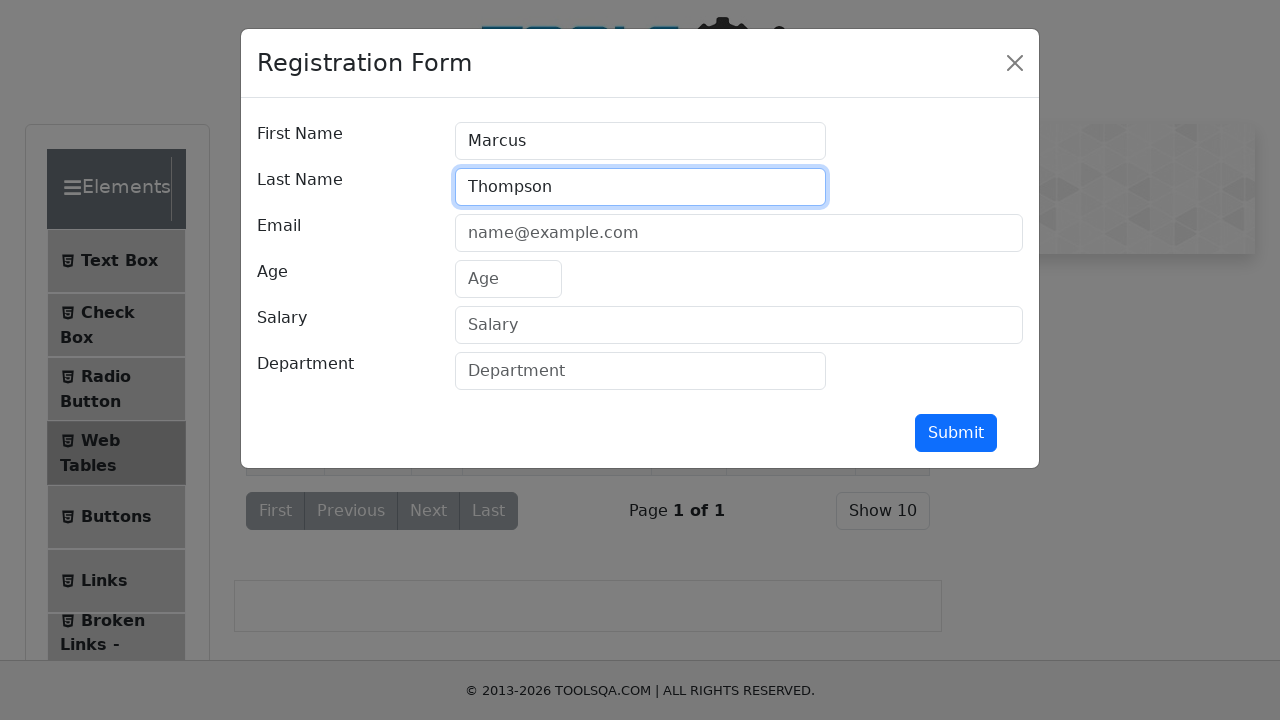

Clicked email input field at (739, 233) on #userEmail
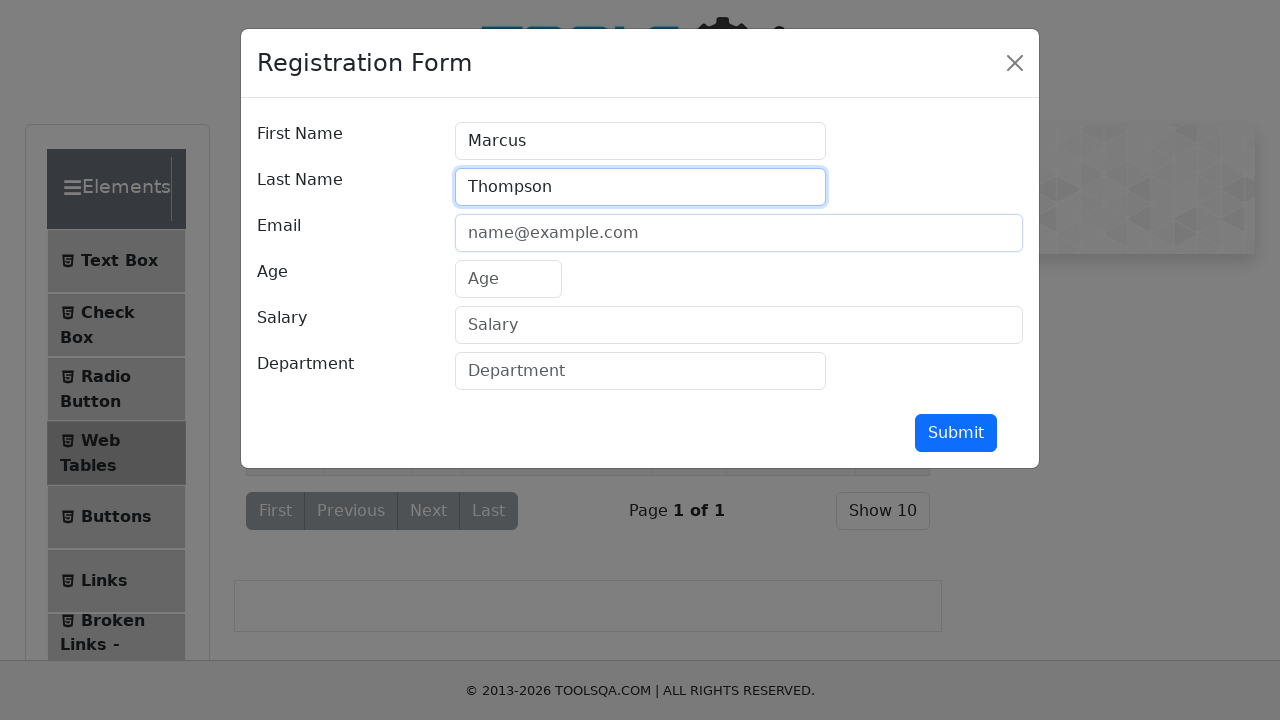

Filled email with 'marcus.thompson@example.com' on #userEmail
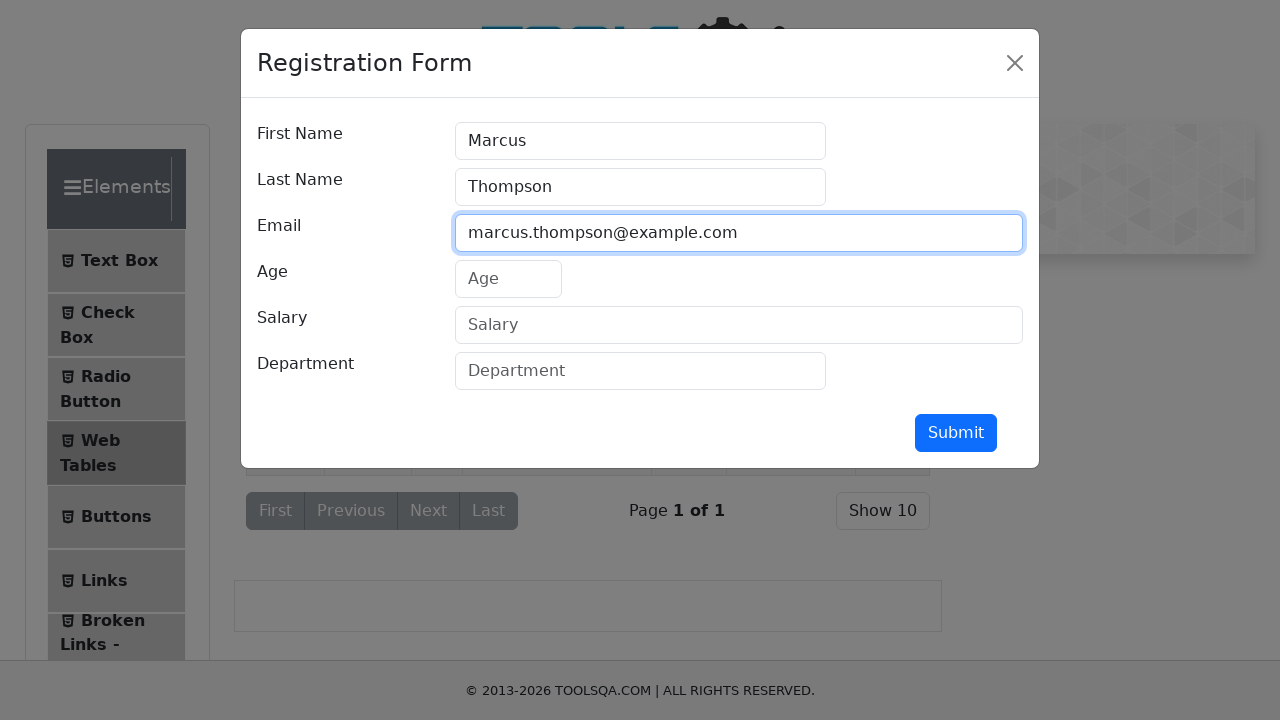

Clicked age input field at (508, 279) on #age
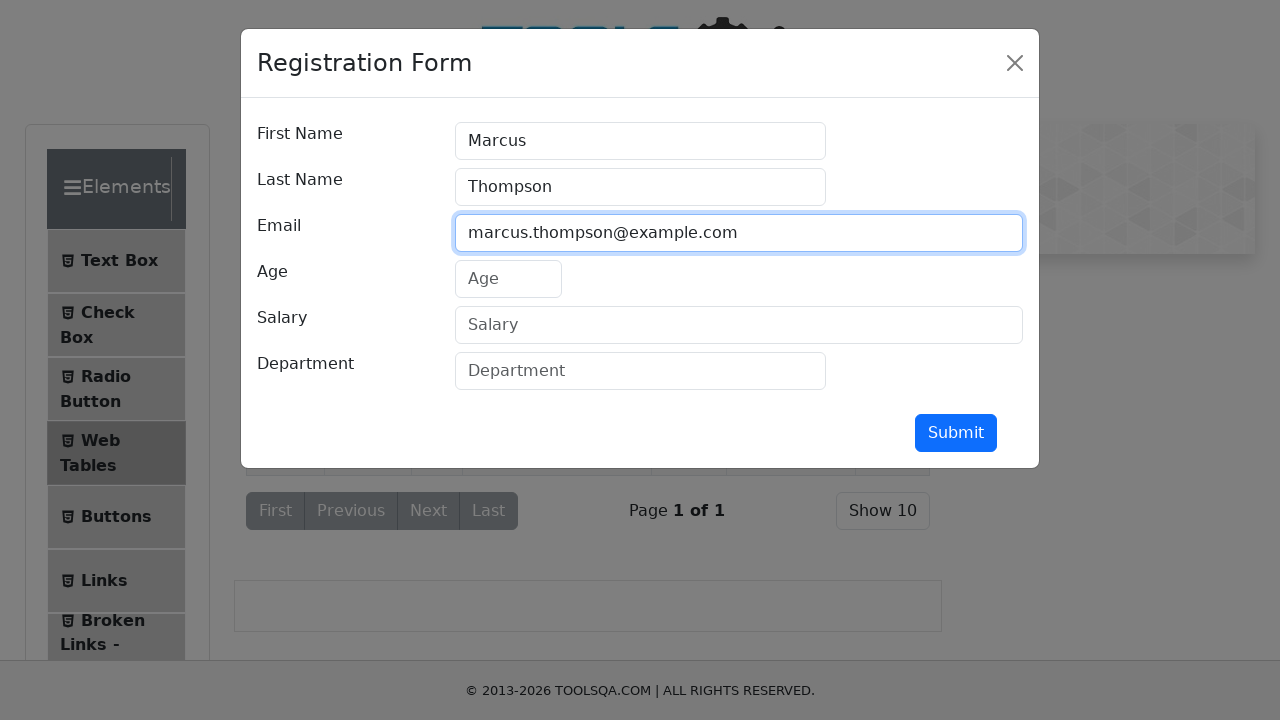

Filled age with '34' on #age
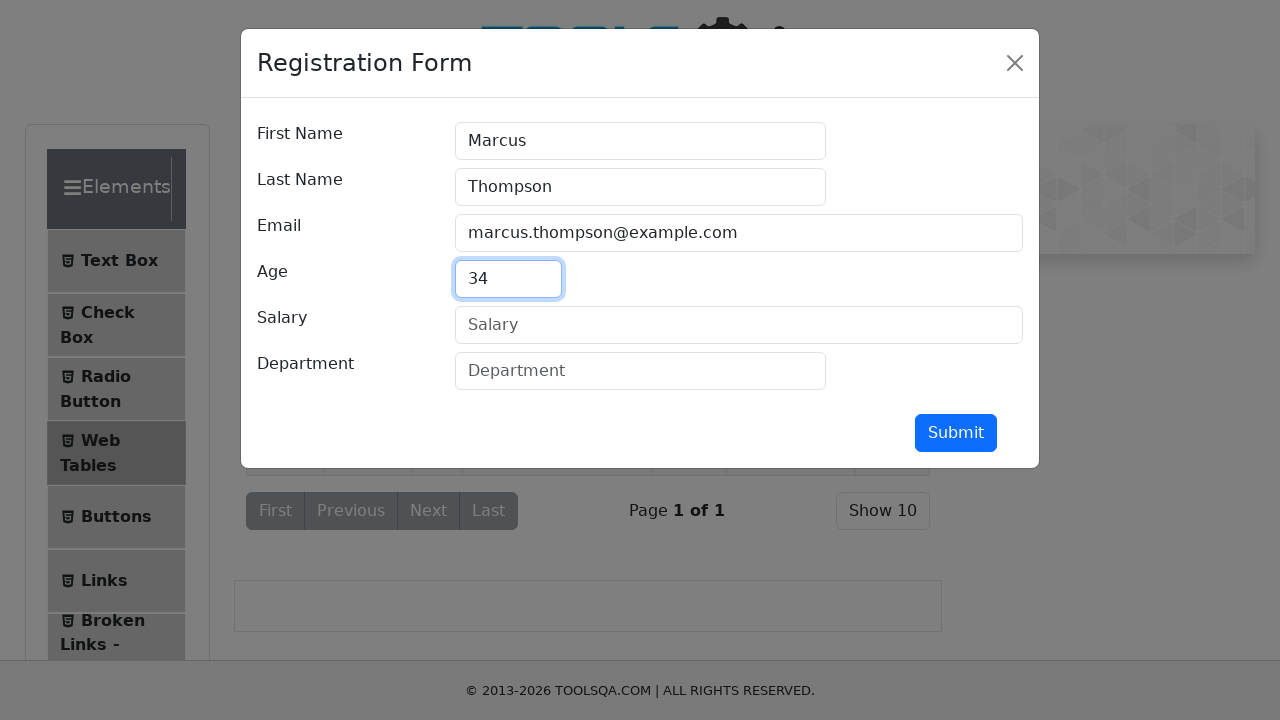

Clicked salary input field at (739, 325) on #salary
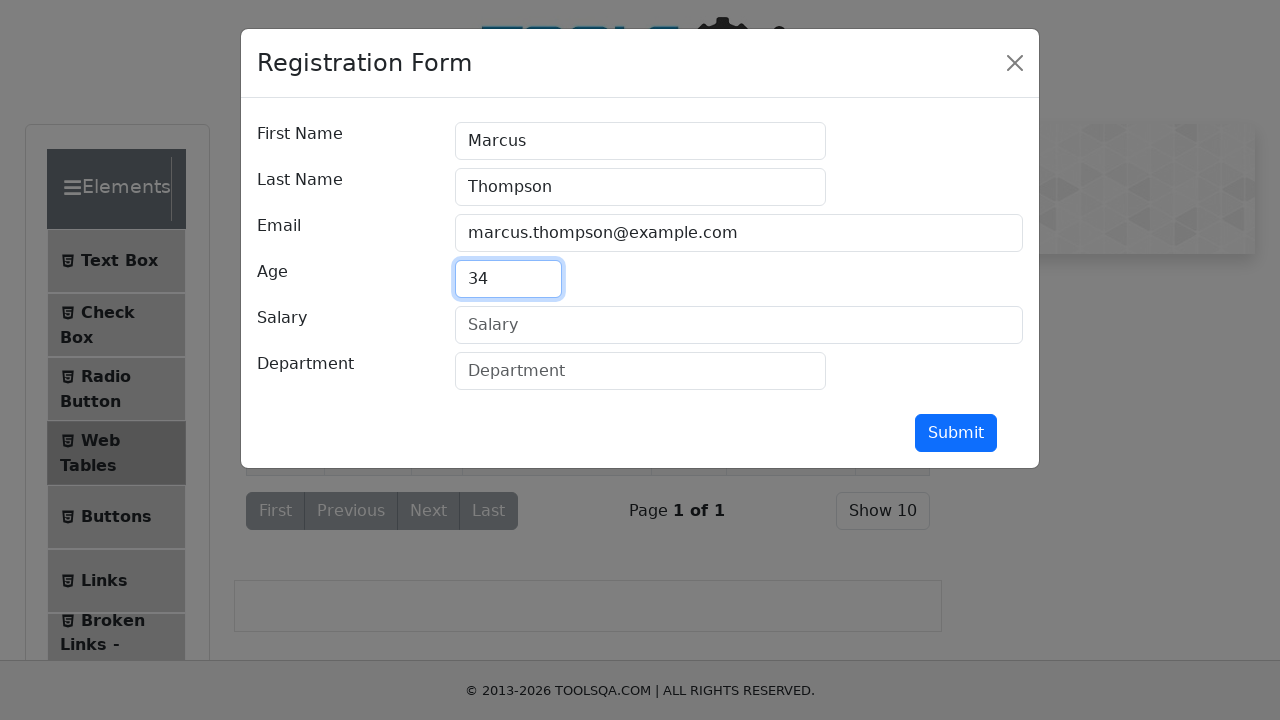

Filled salary with '75000' on #salary
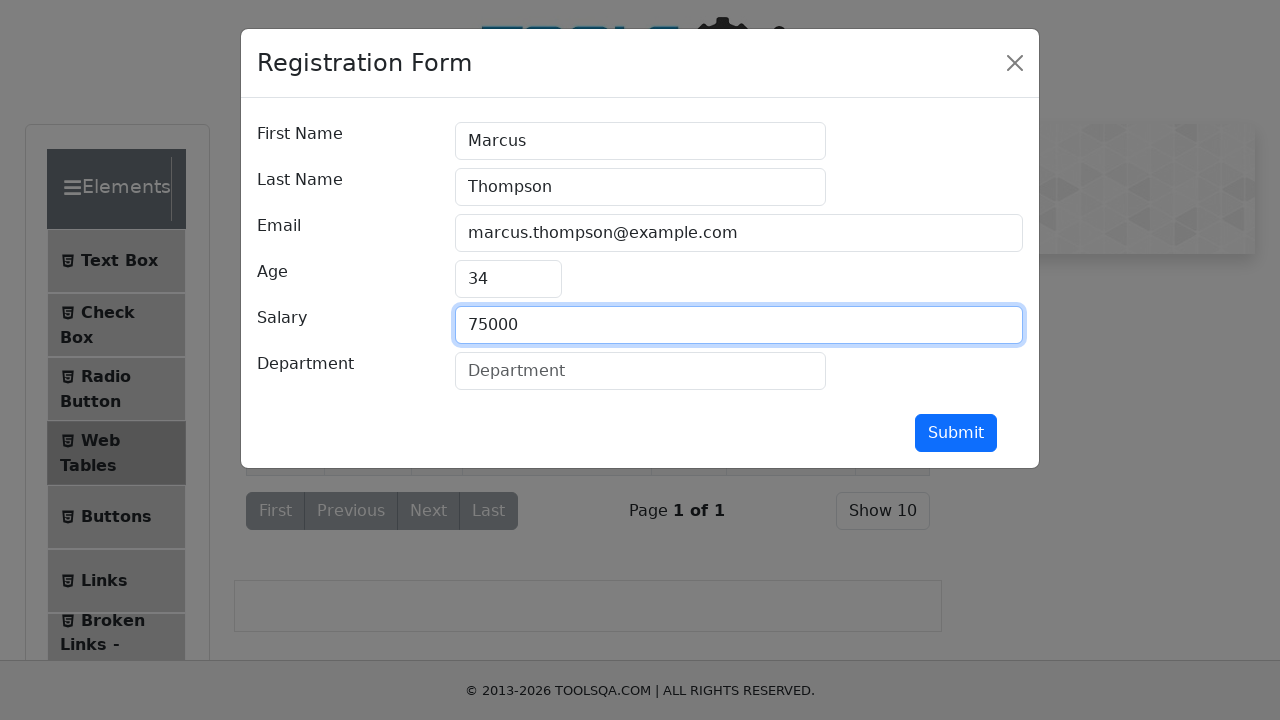

Clicked department input field at (640, 371) on #department
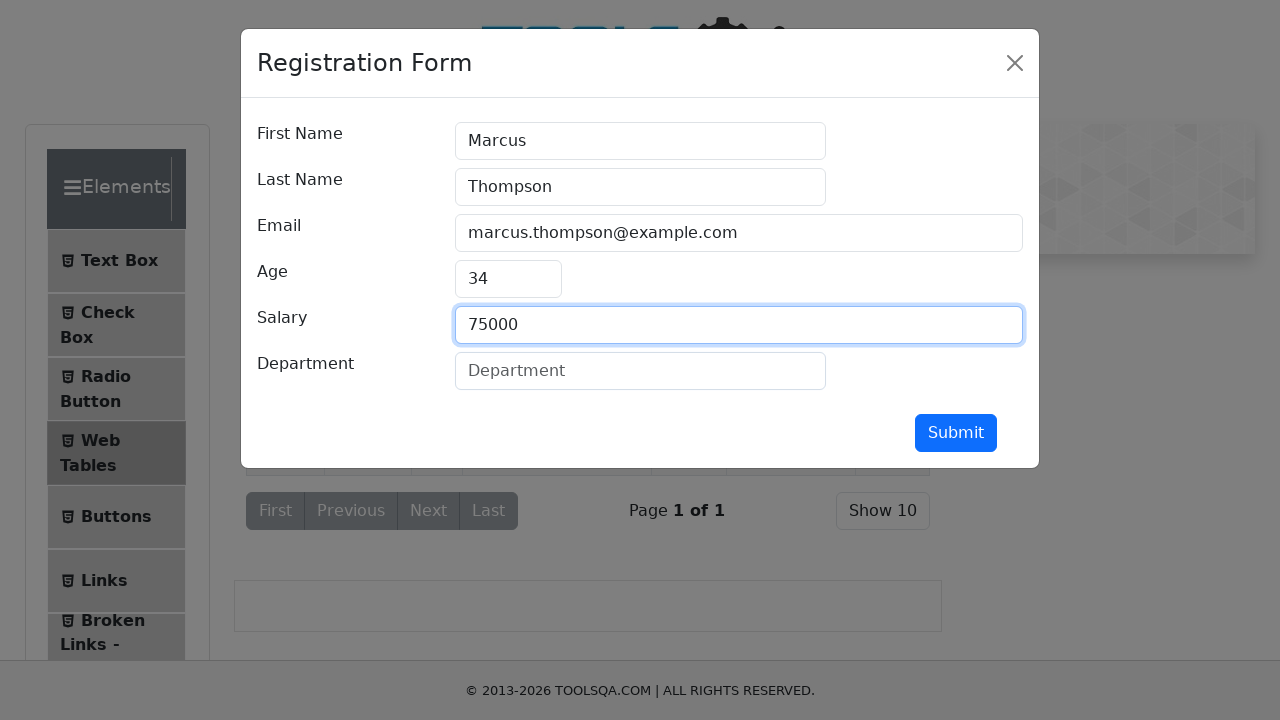

Filled department with 'Engineering' on #department
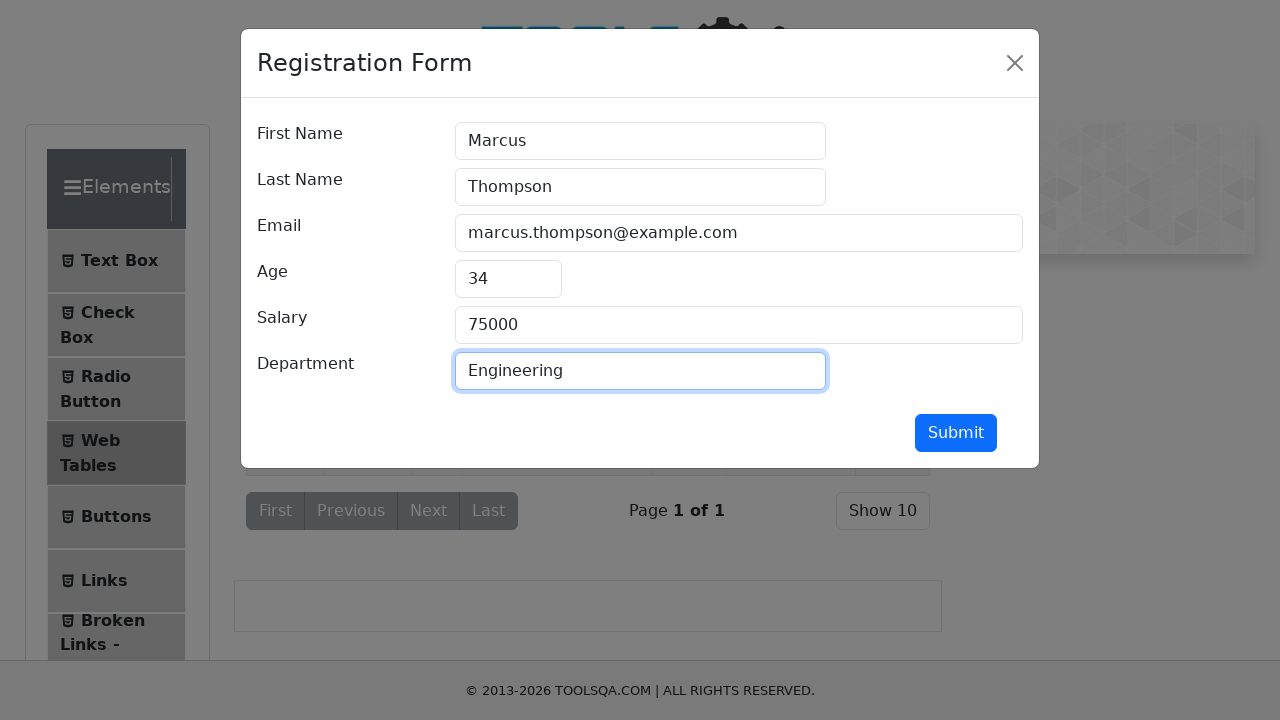

Clicked submit button to add new entry at (956, 433) on #submit
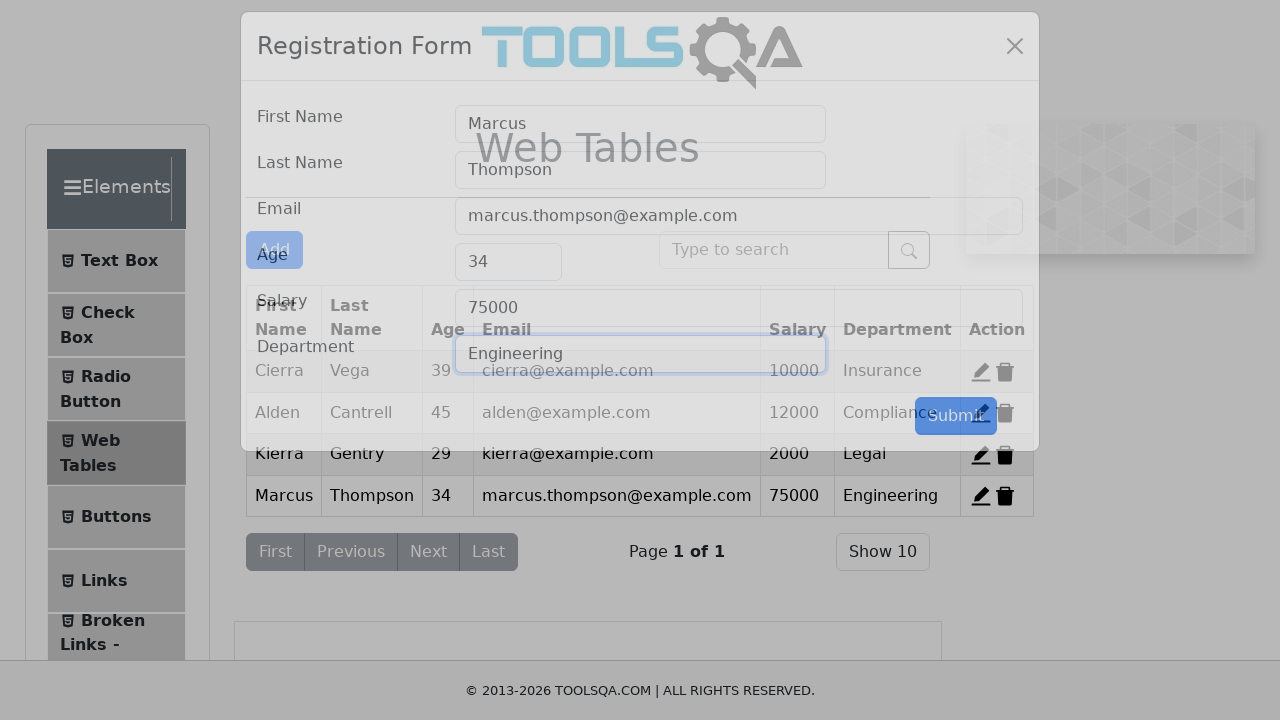

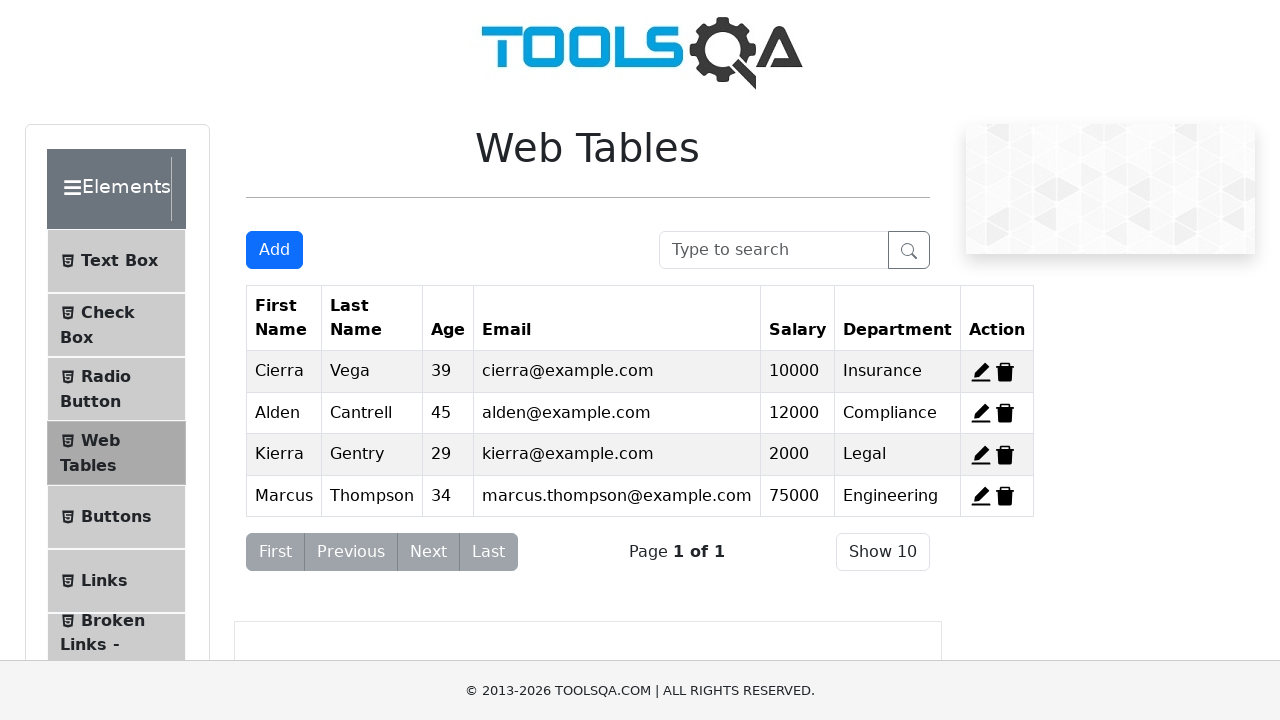